Navigates to the KSRTC bus booking website and verifies that the page loads with navigational links present

Starting URL: https://ksrtc.in/oprs-web/

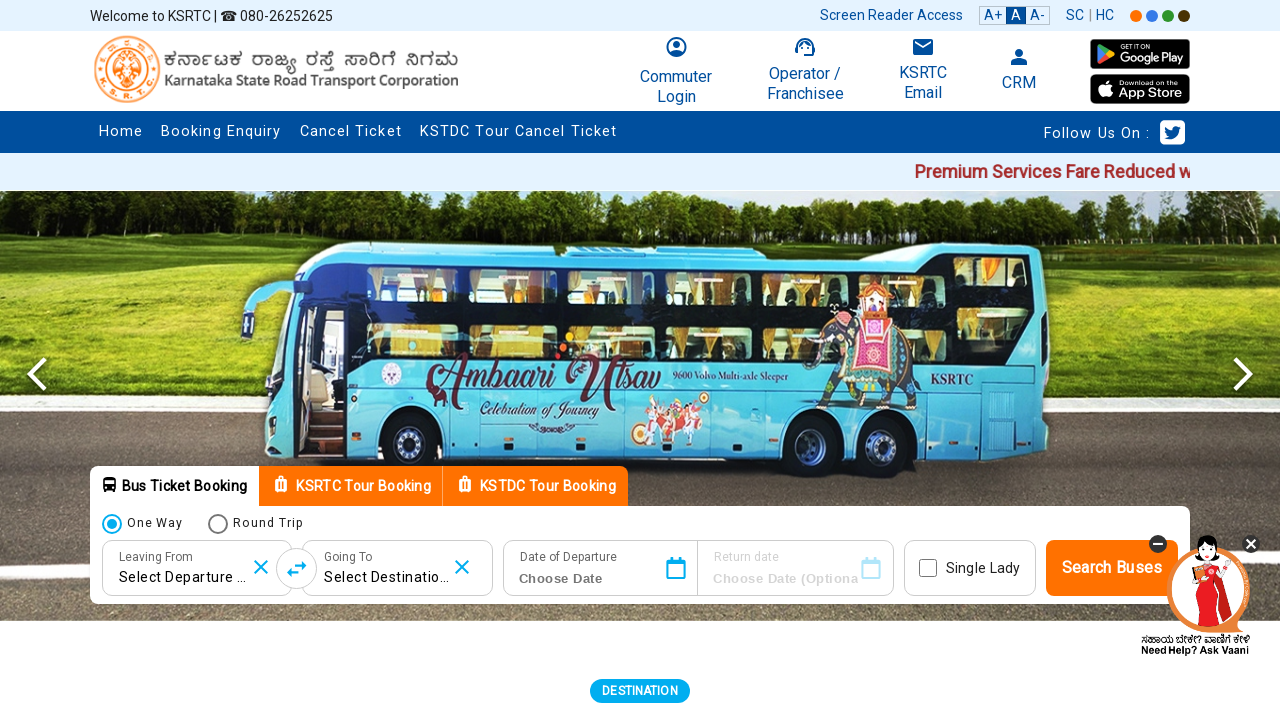

Waited for navigation links to be present on the page
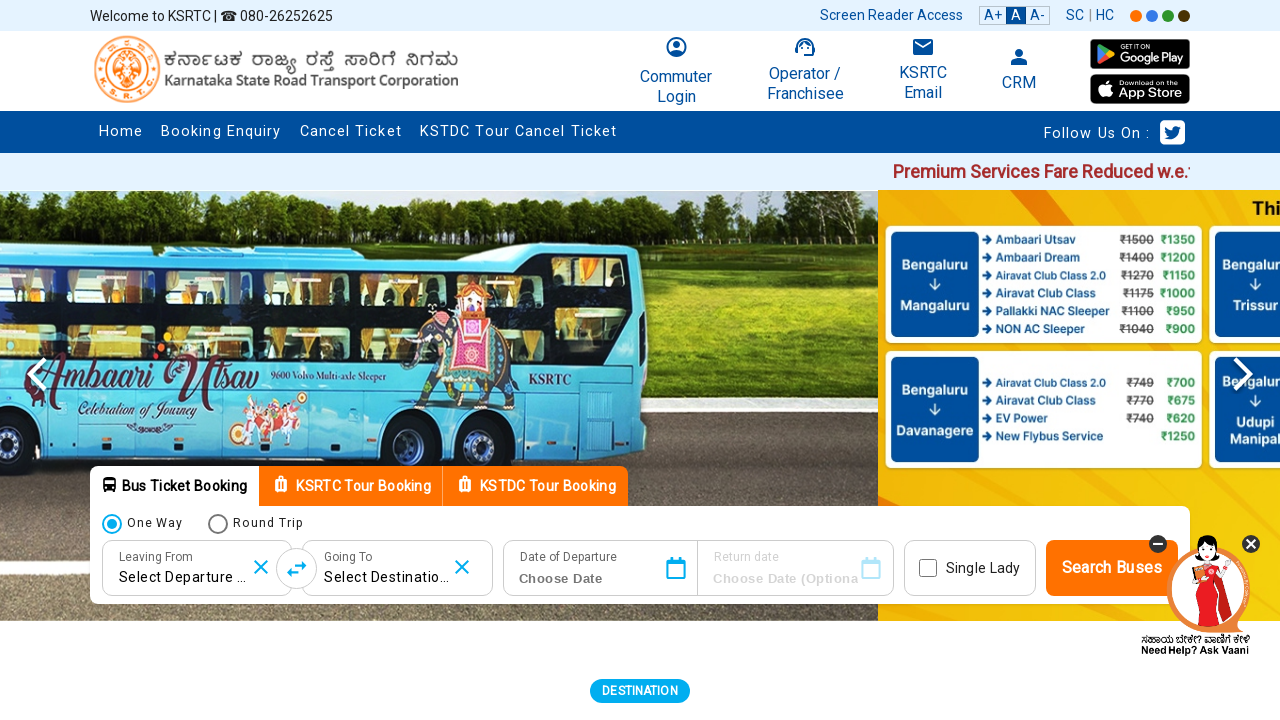

Located all anchor tags on the page
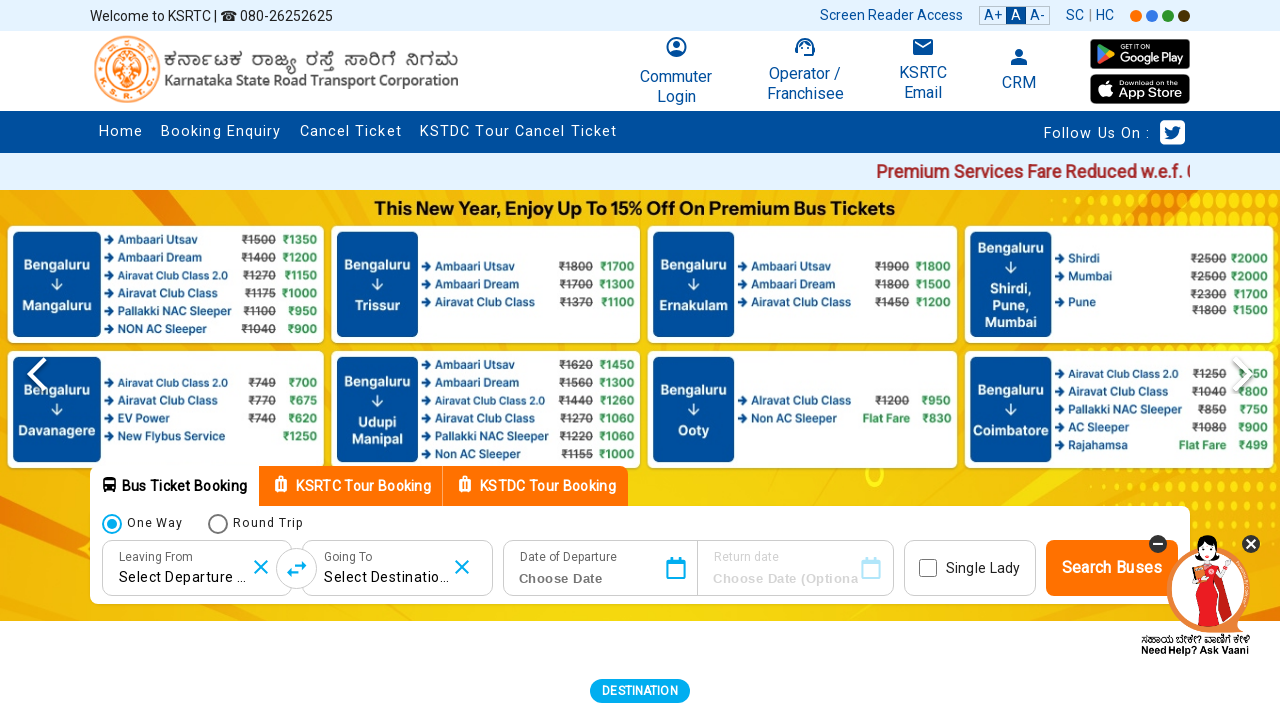

Verified that page contains navigation links
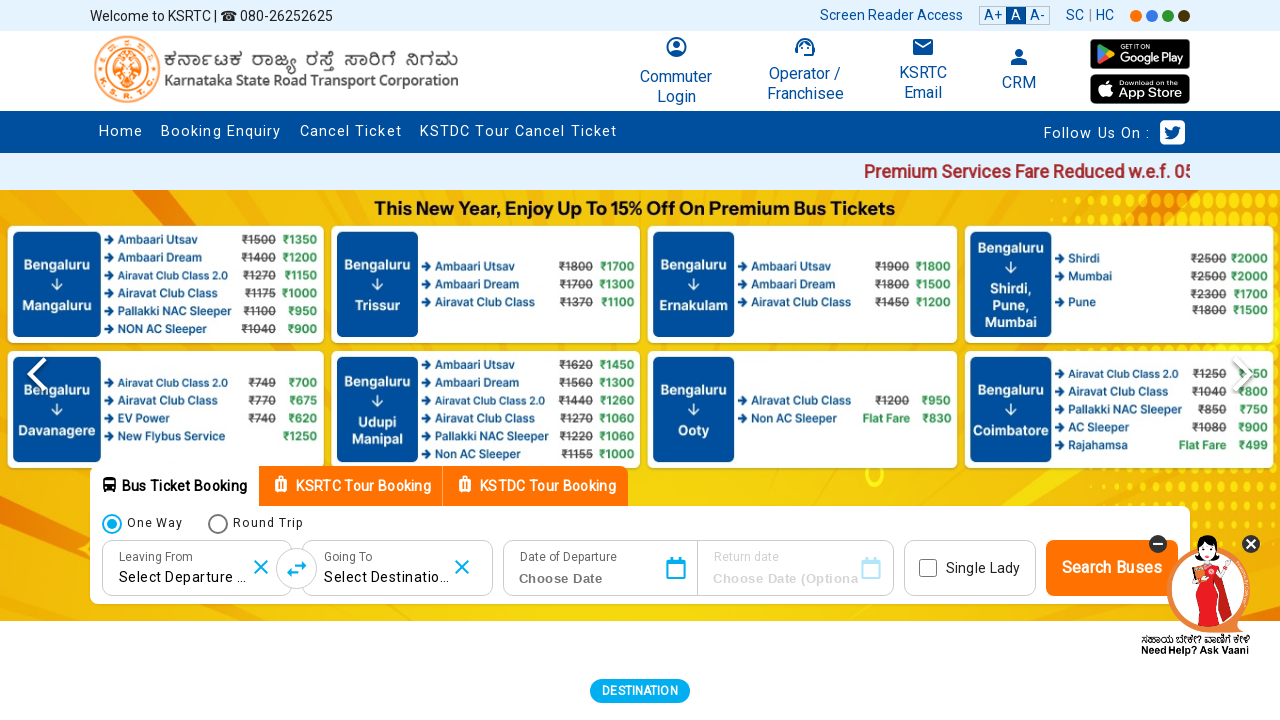

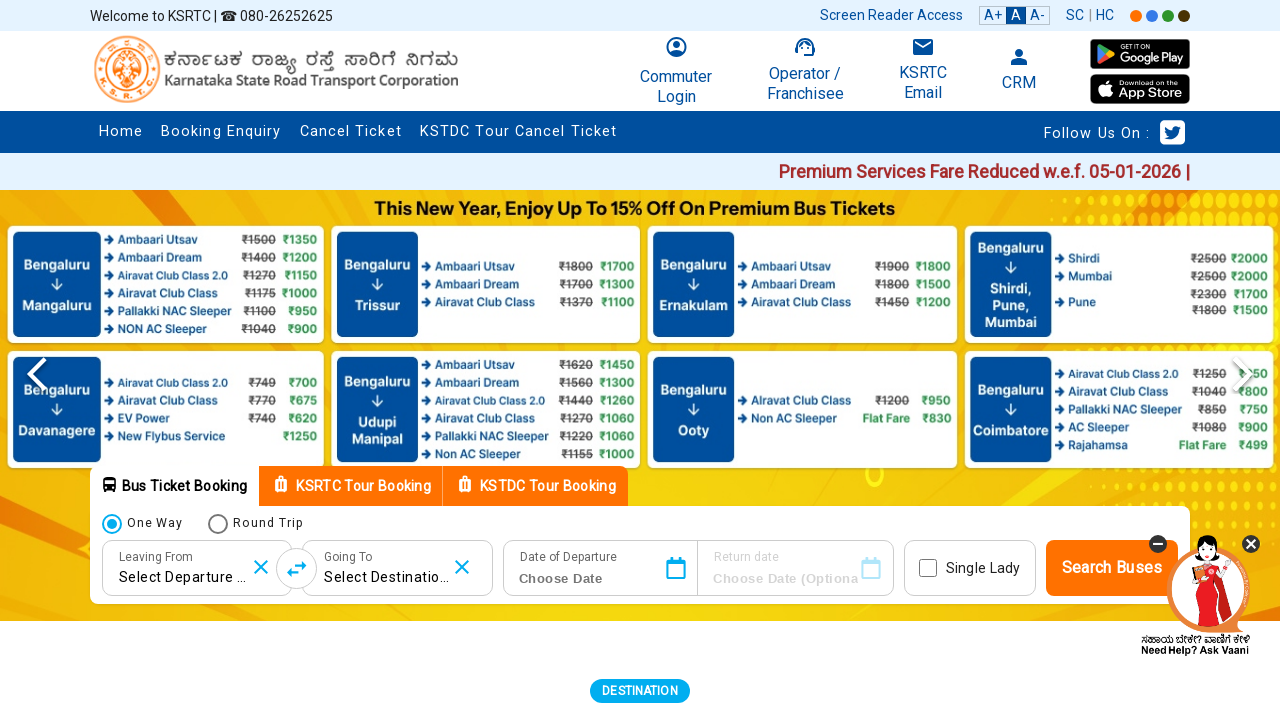